Tests handling of a simple JavaScript alert by clicking a button to trigger the alert and then accepting it

Starting URL: https://leafground.com/alert.xhtml

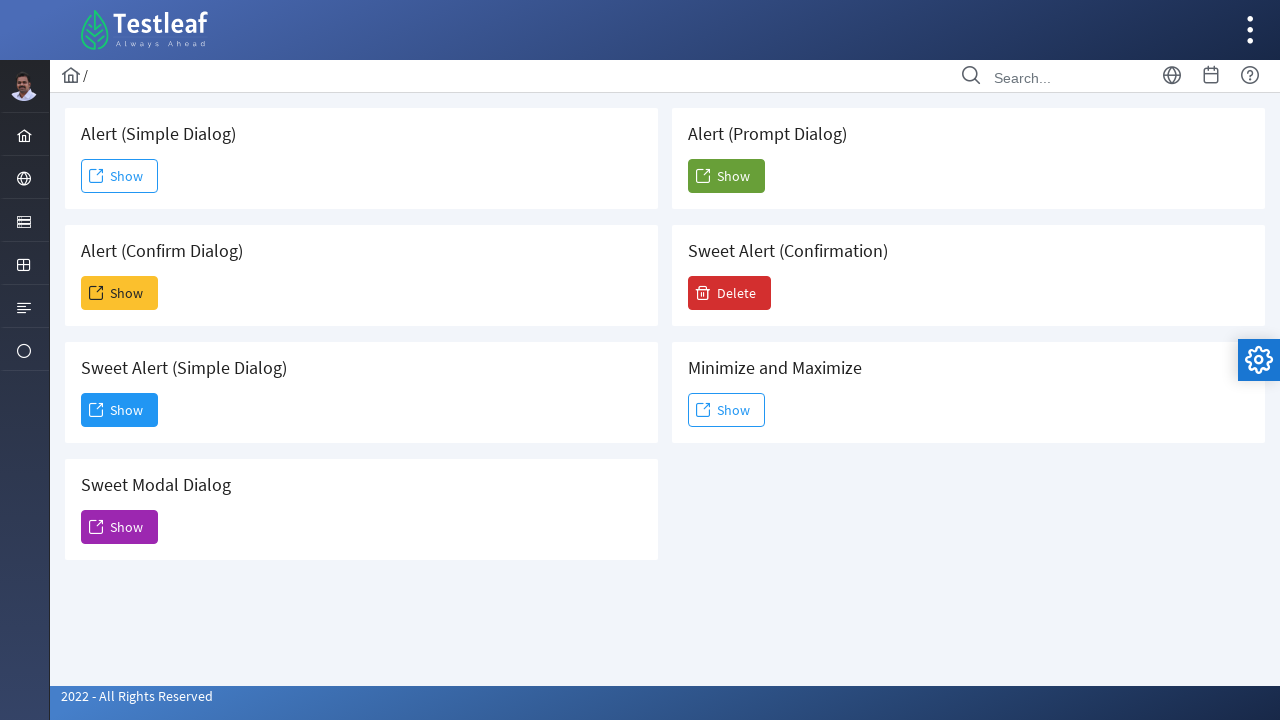

Clicked 'Show' button to trigger JavaScript alert at (120, 176) on xpath=//span[text()='Show']
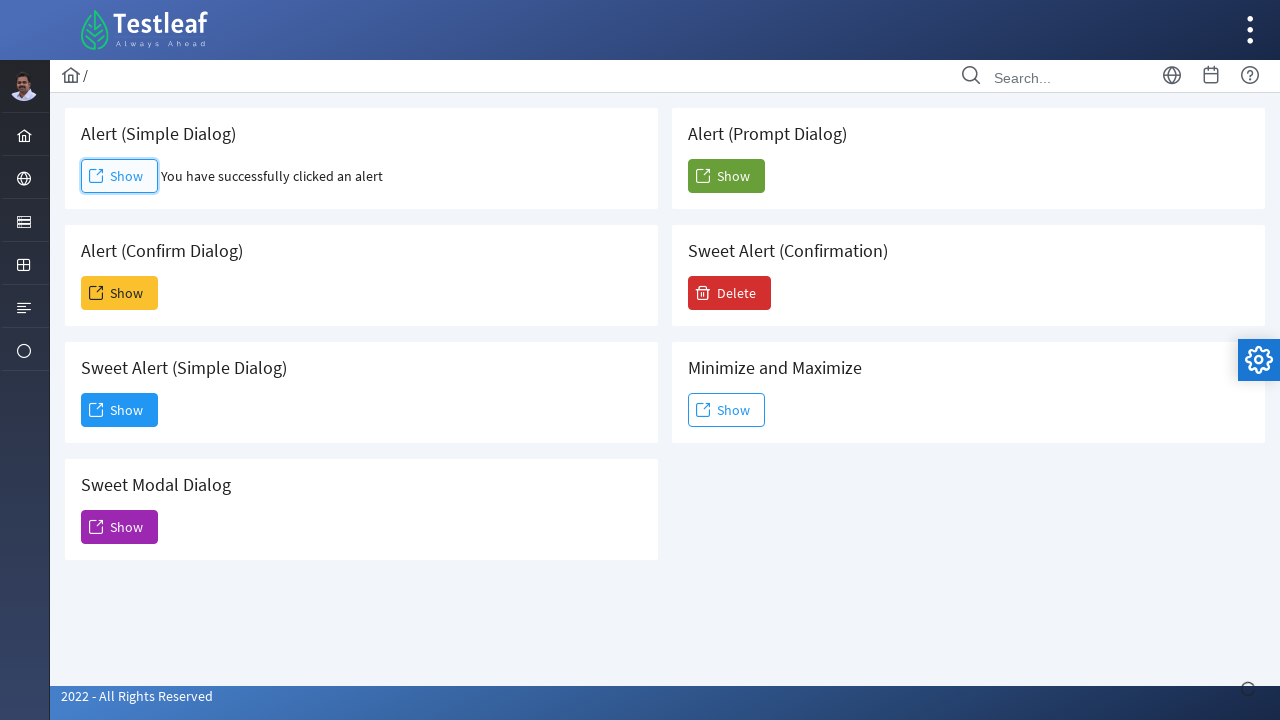

Set up dialog handler to accept JavaScript alert
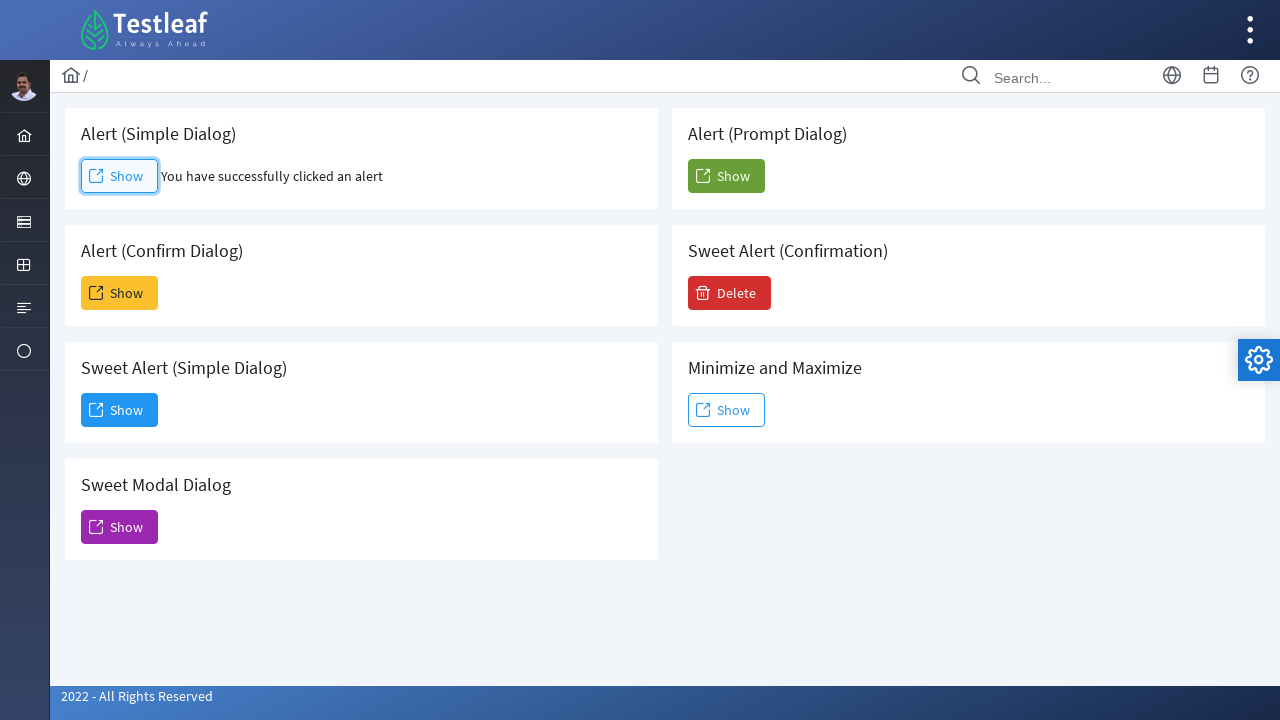

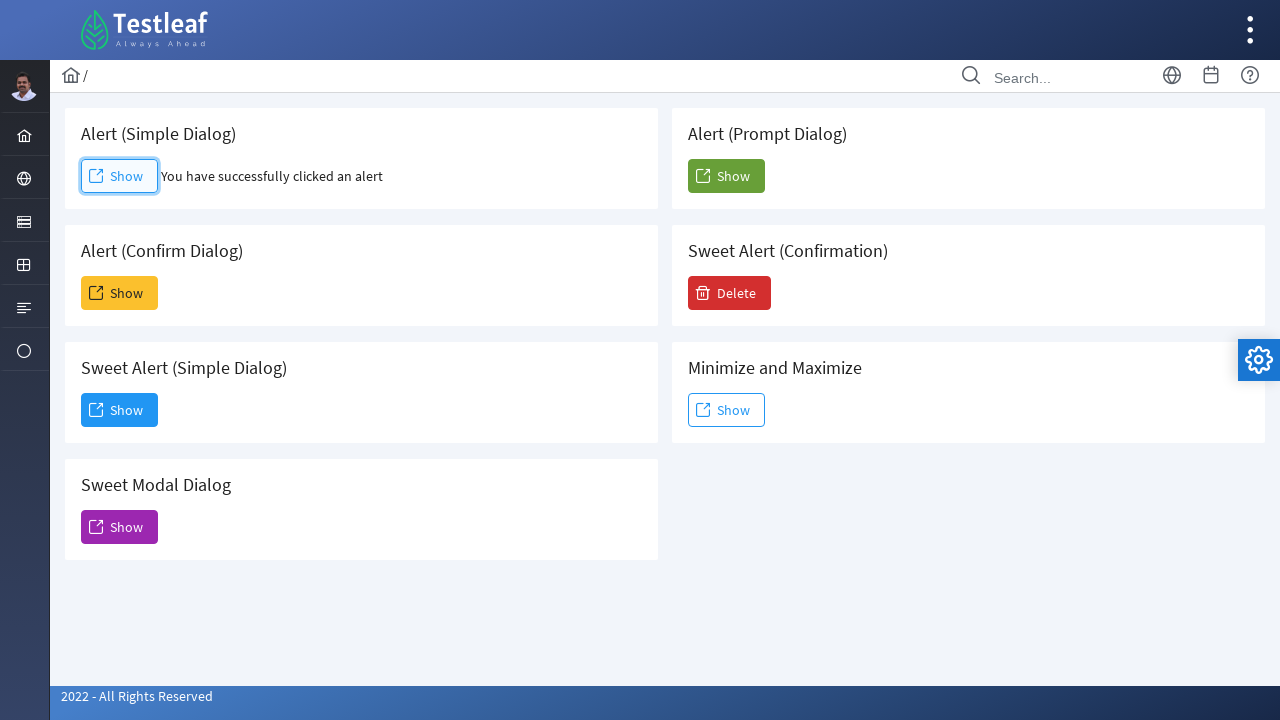